Tests alert handling functionality by triggering an alert and accepting it

Starting URL: https://demoqa.com/alerts

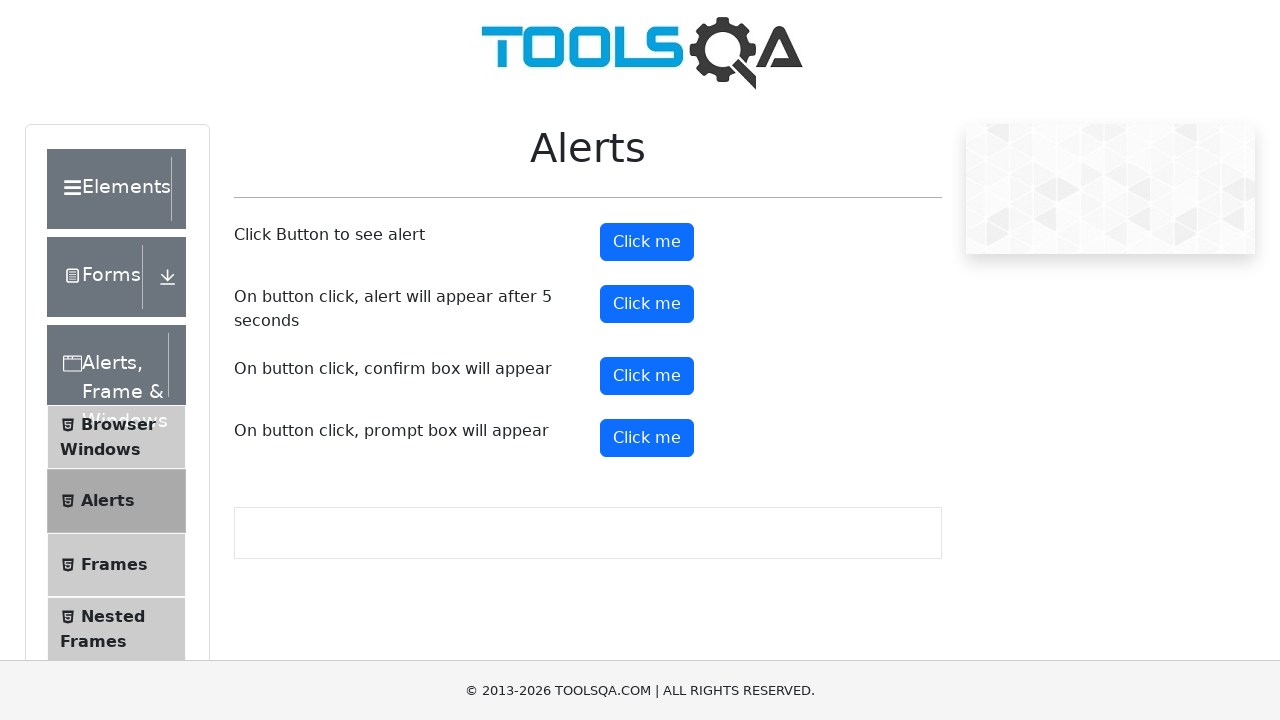

Clicked alert button to trigger alert dialog at (647, 242) on #alertButton
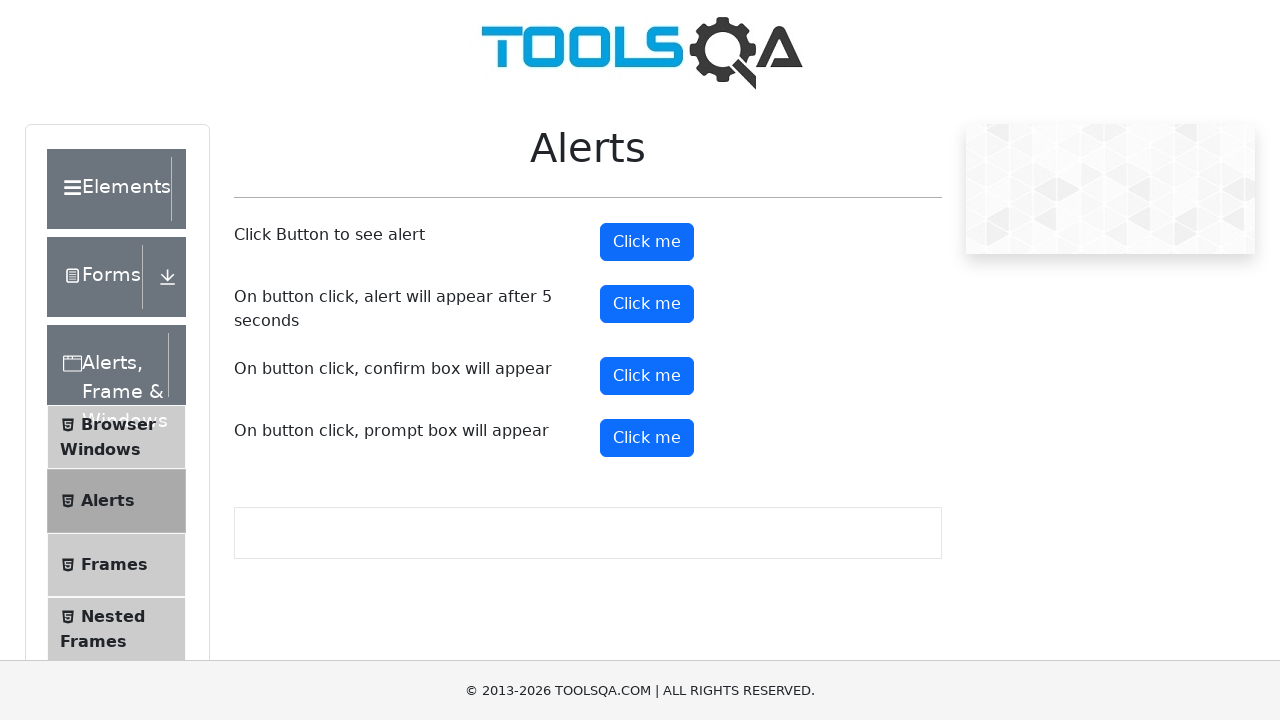

Set up dialog handler to accept alert
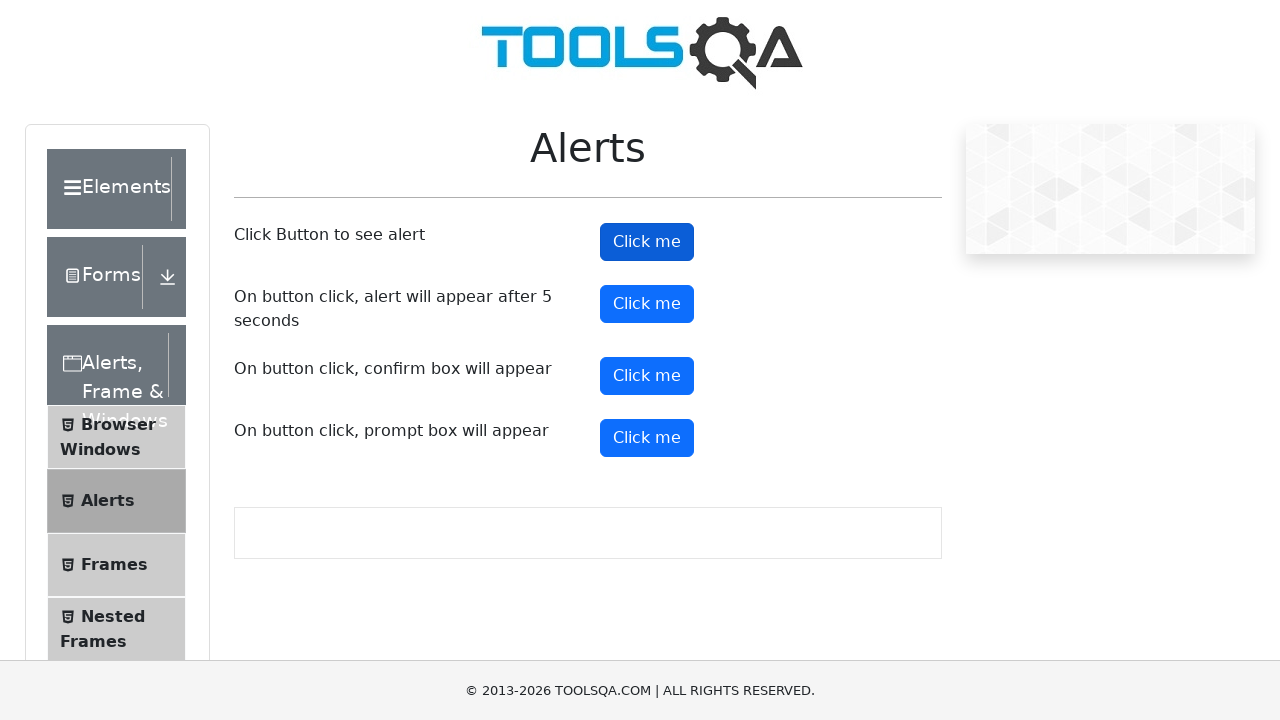

Retrieved page title: demosite
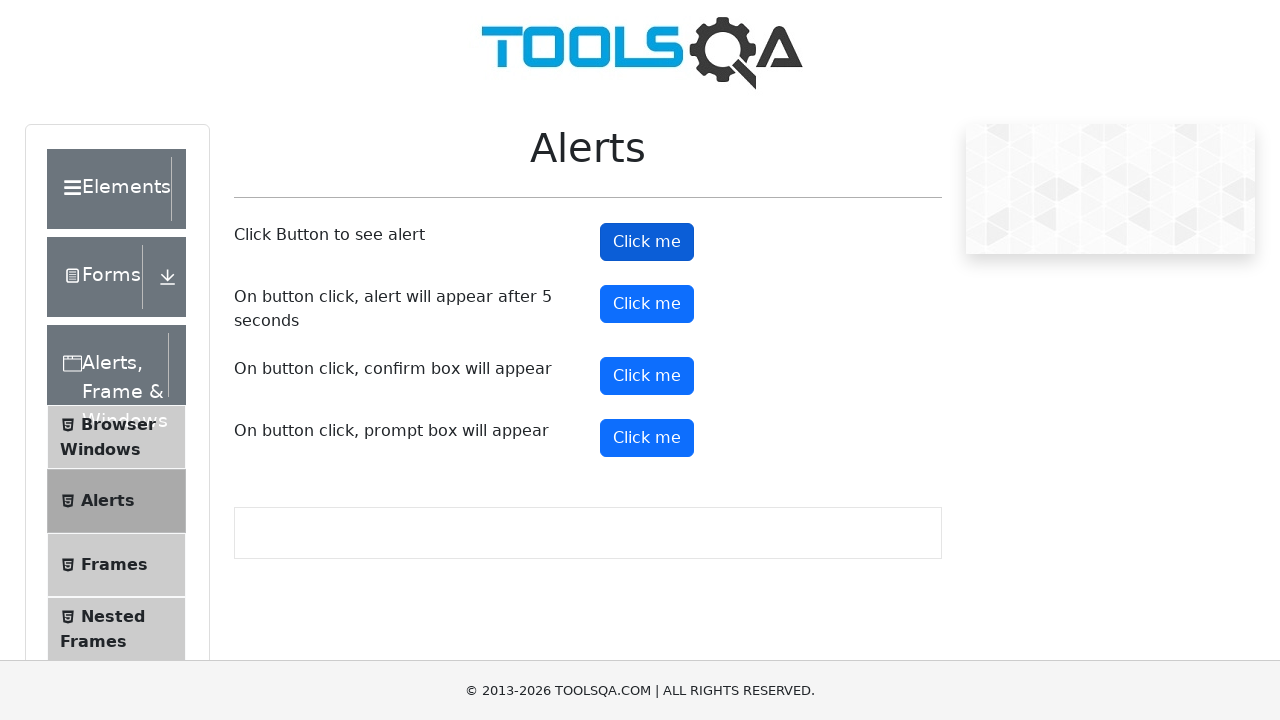

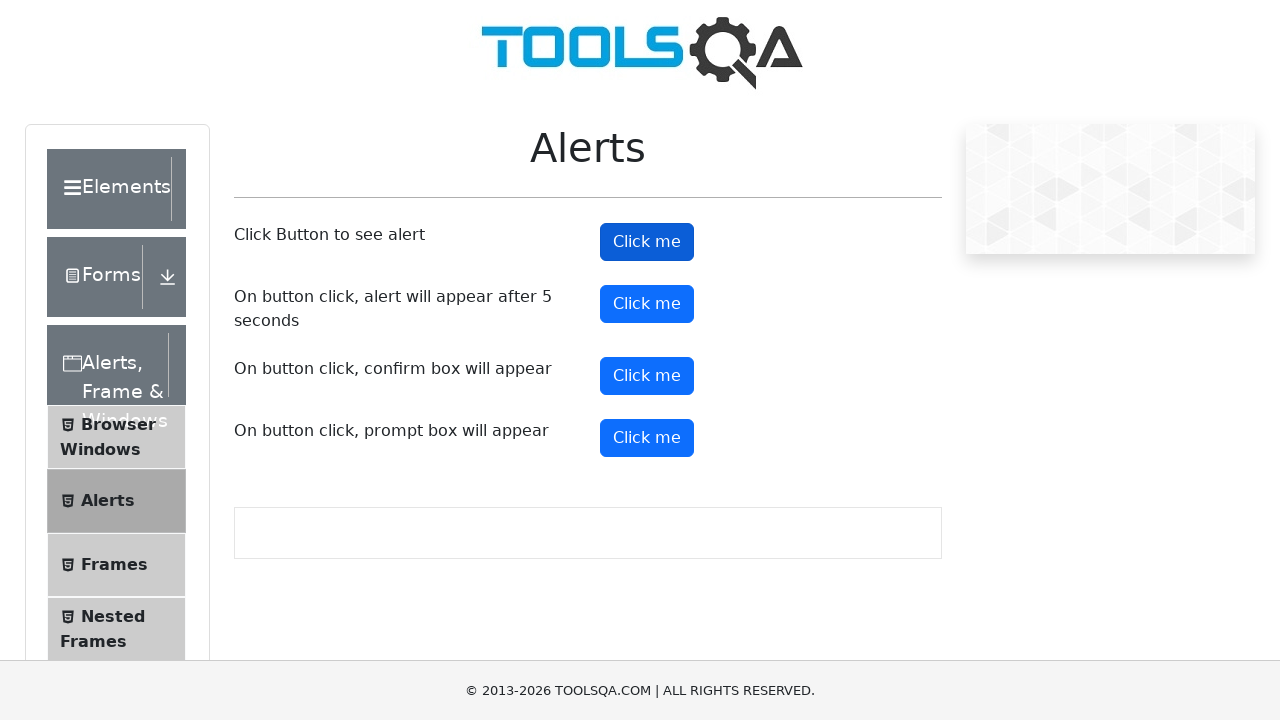